Navigates to Hansot menu page and repeatedly clicks the "Load More" button to expand the menu list

Starting URL: https://www.hsd.co.kr/menu/menu_list

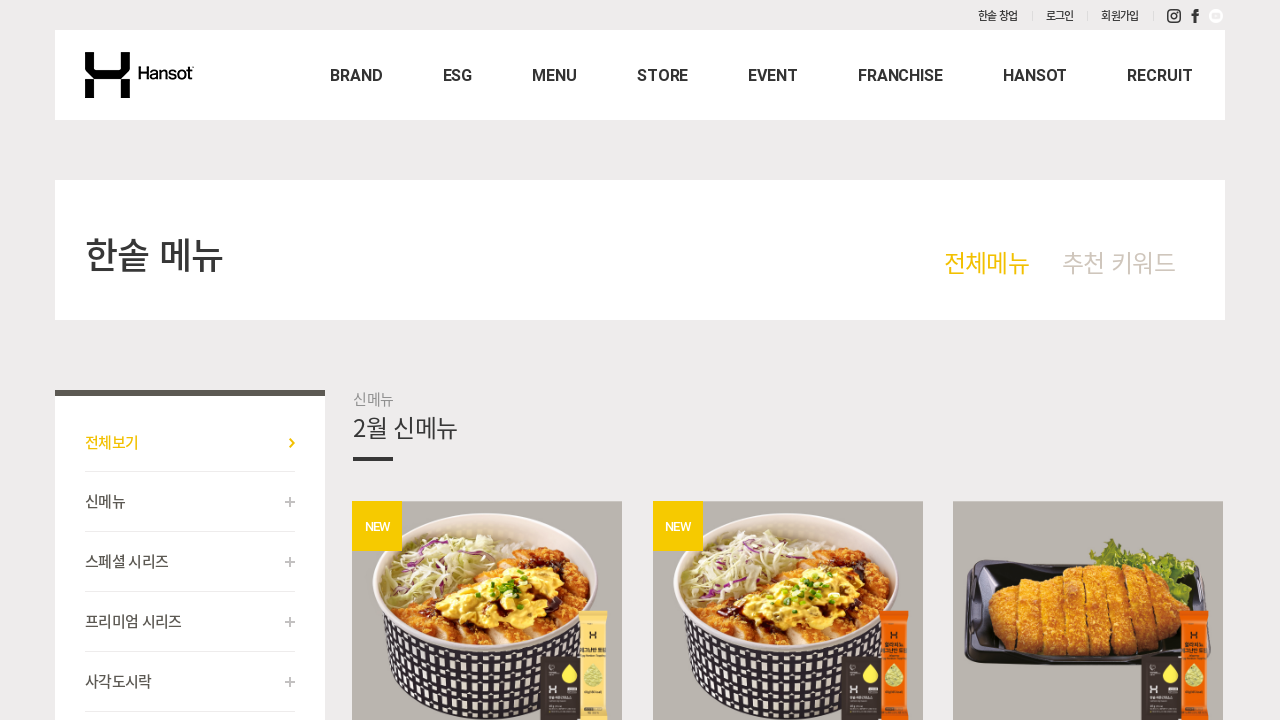

Waited for 'Load More' button to be visible
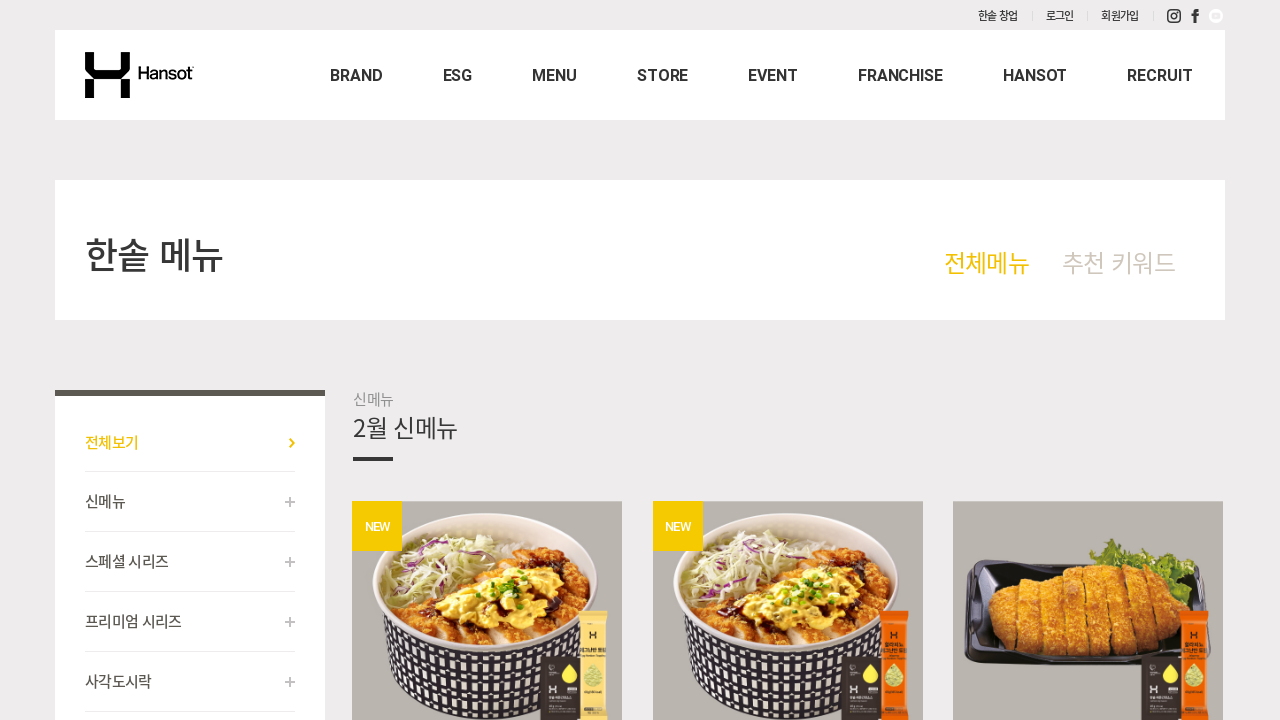

Clicked 'Load More' button (iteration 1) at (788, 361) on .c_05
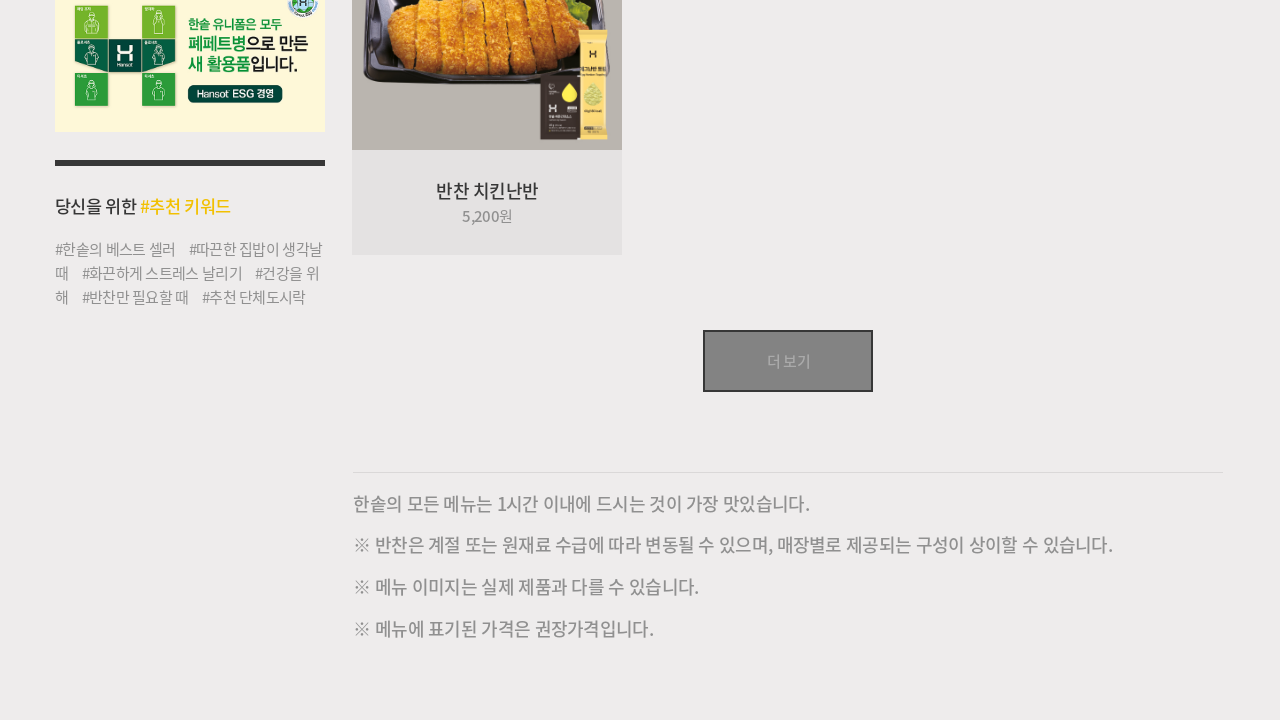

Waited 2 seconds for menu content to load
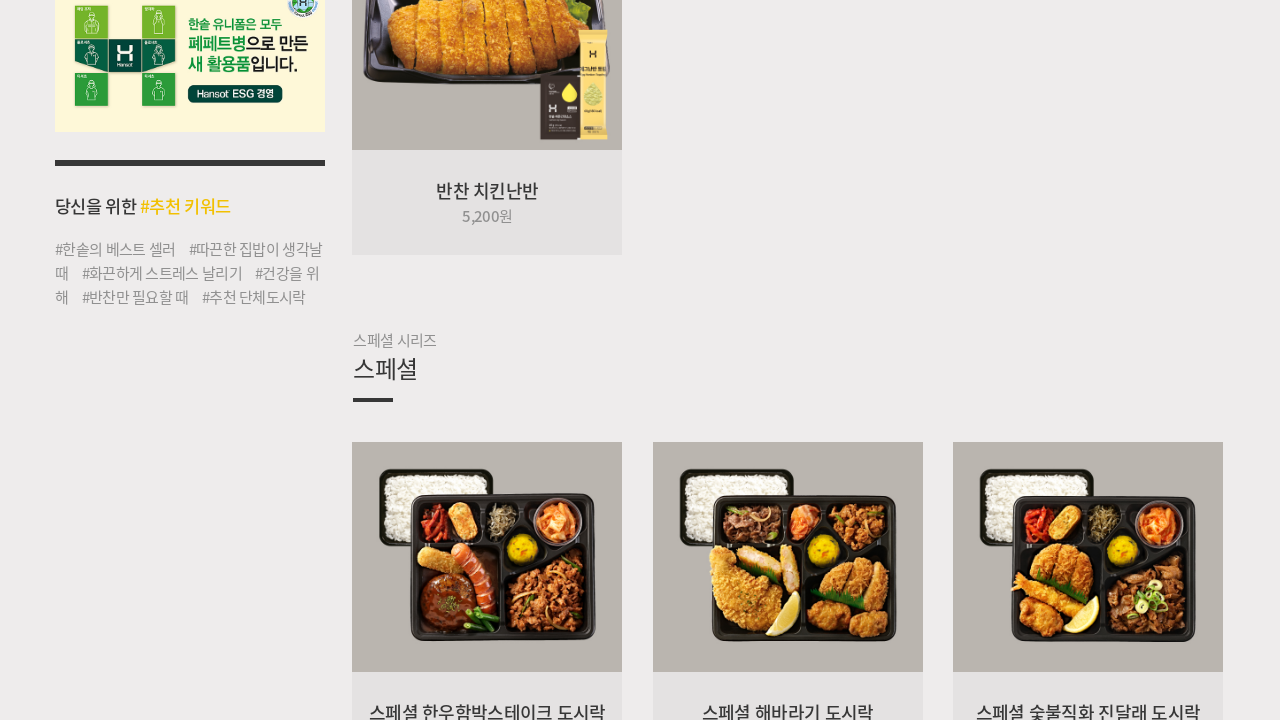

Clicked 'Load More' button (iteration 2) at (788, 361) on .c_05
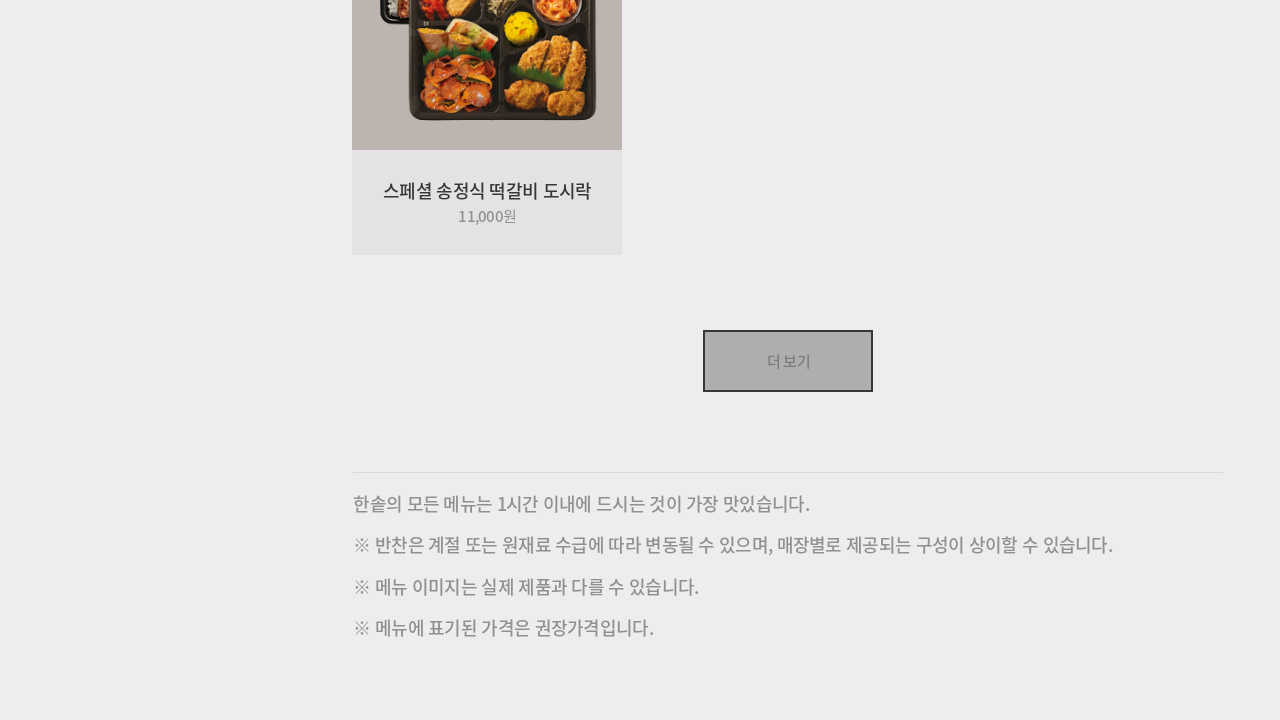

Waited 2 seconds for menu content to load
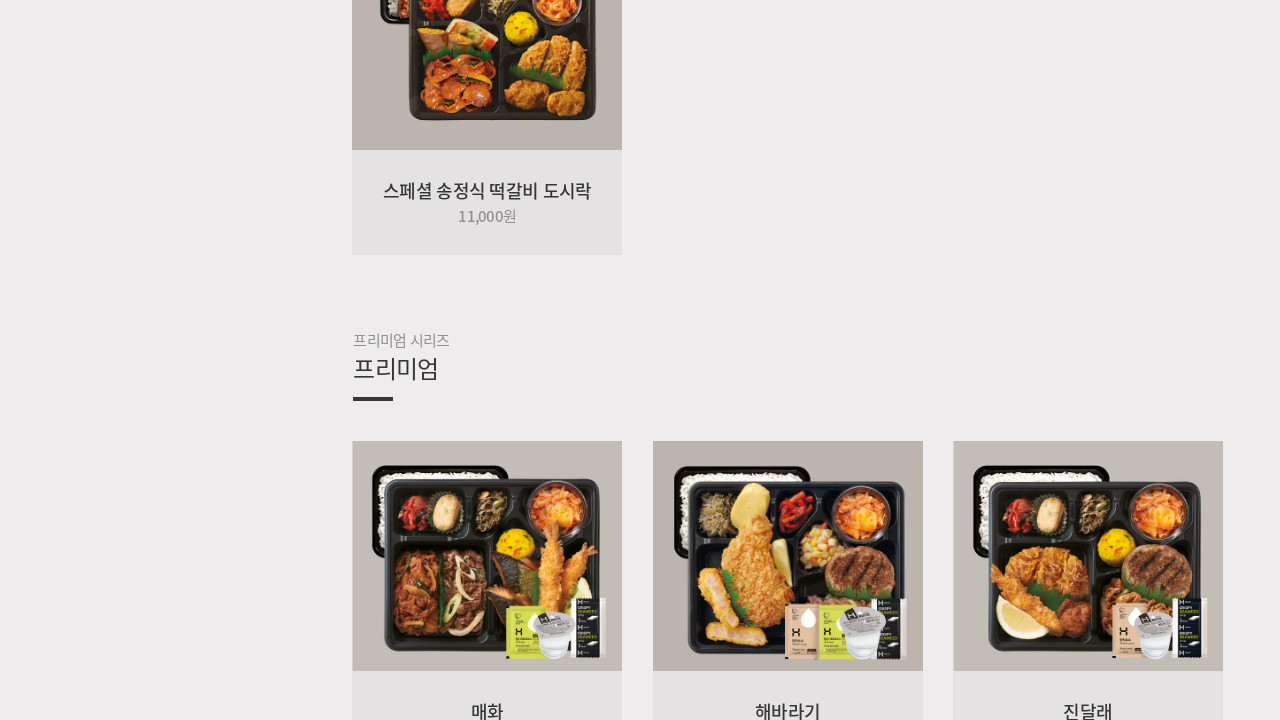

Clicked 'Load More' button (iteration 3) at (788, 360) on .c_05
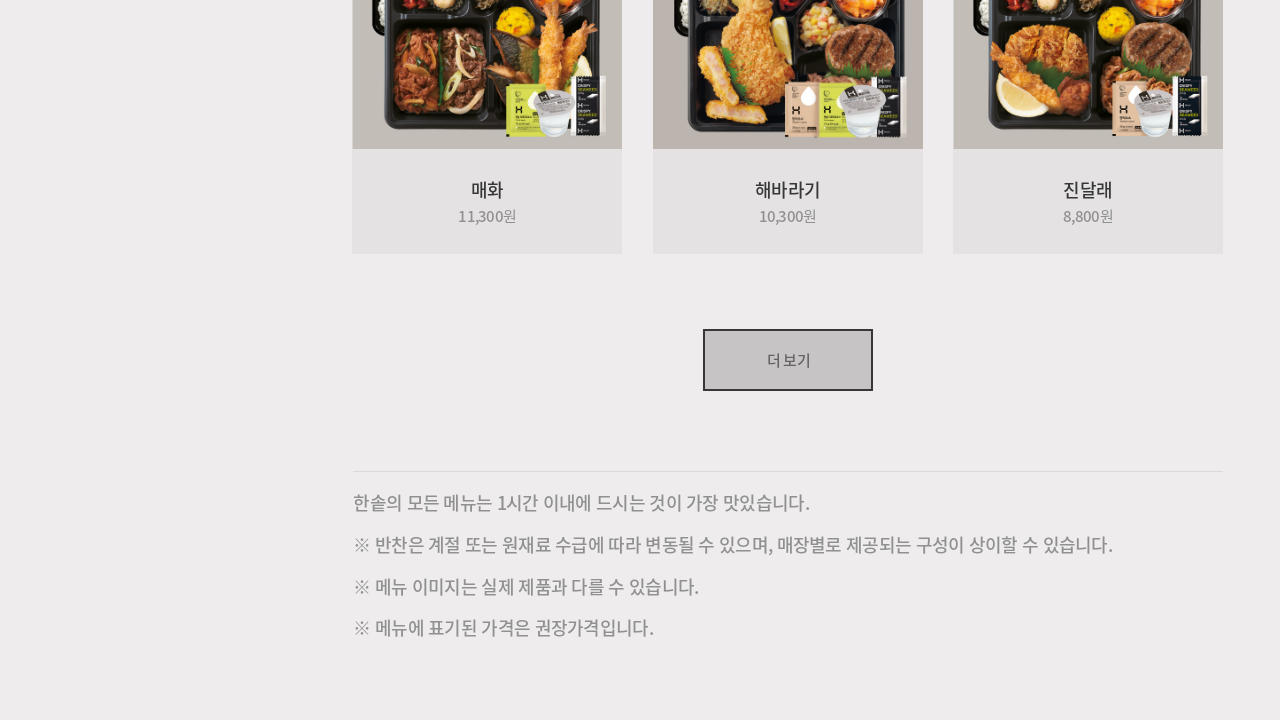

Waited 2 seconds for menu content to load
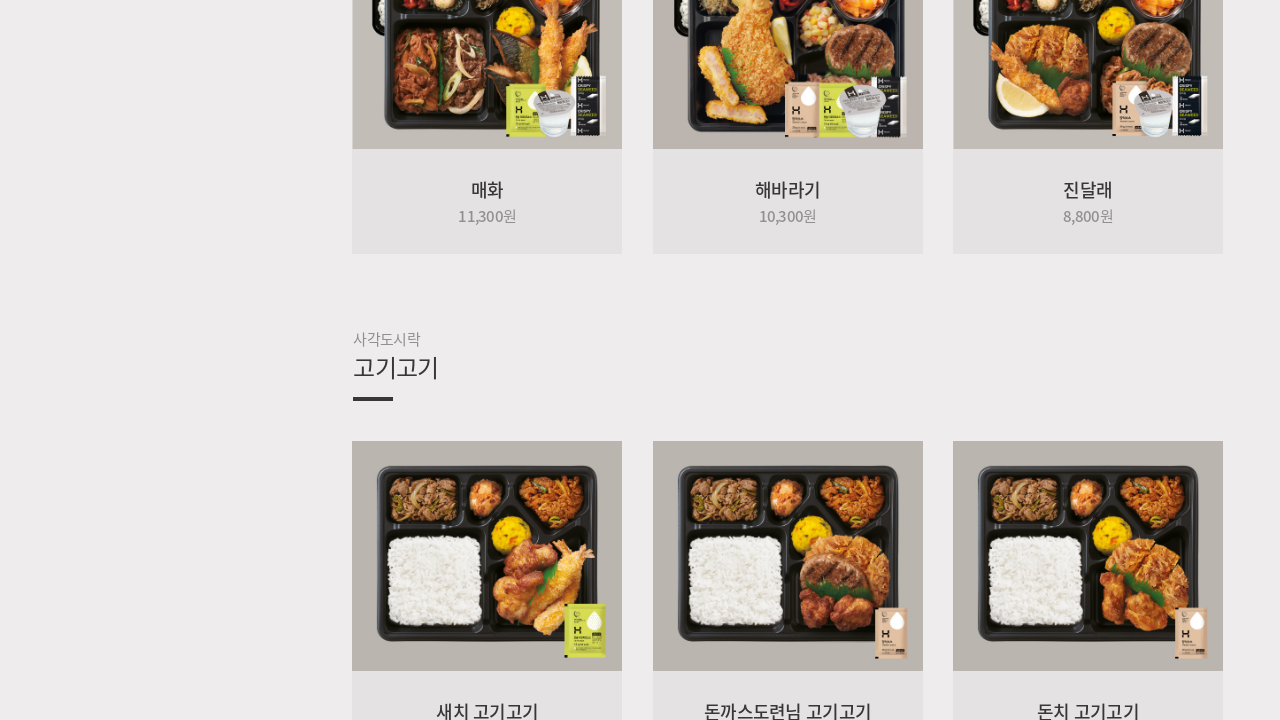

Clicked 'Load More' button (iteration 4) at (788, 361) on .c_05
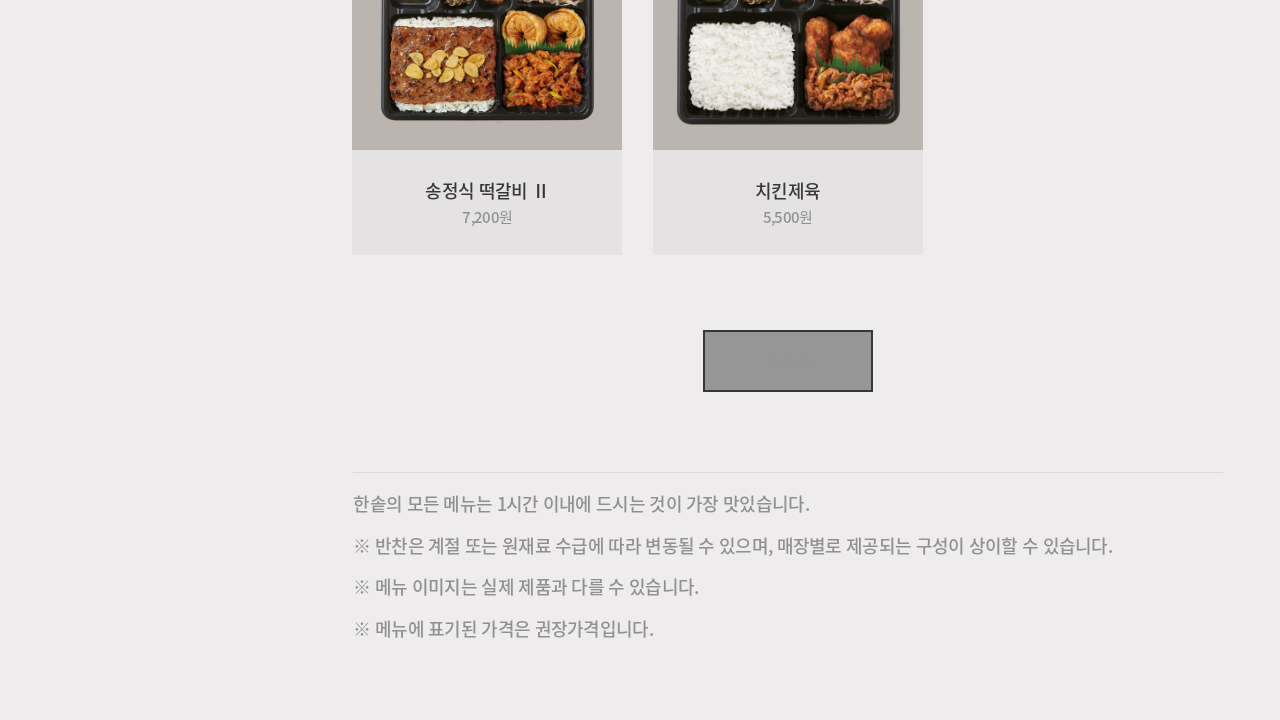

Waited 2 seconds for menu content to load
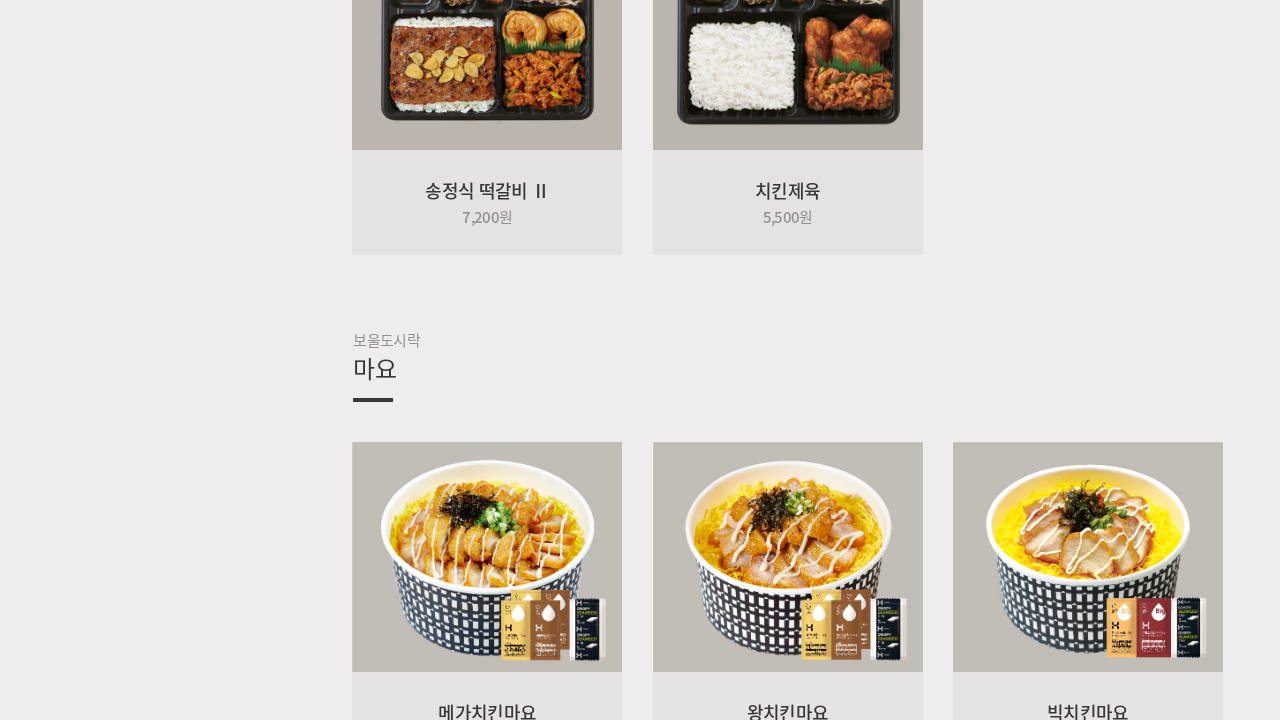

Clicked 'Load More' button (iteration 5) at (788, 361) on .c_05
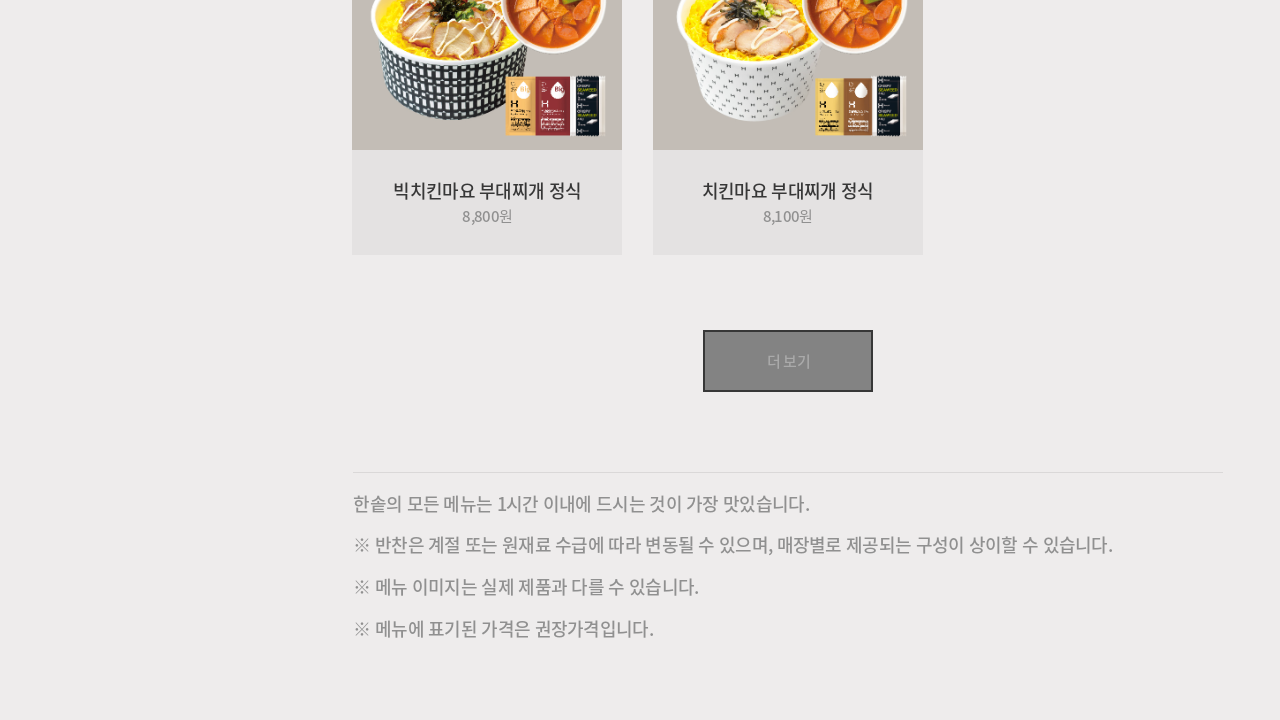

Waited 2 seconds for menu content to load
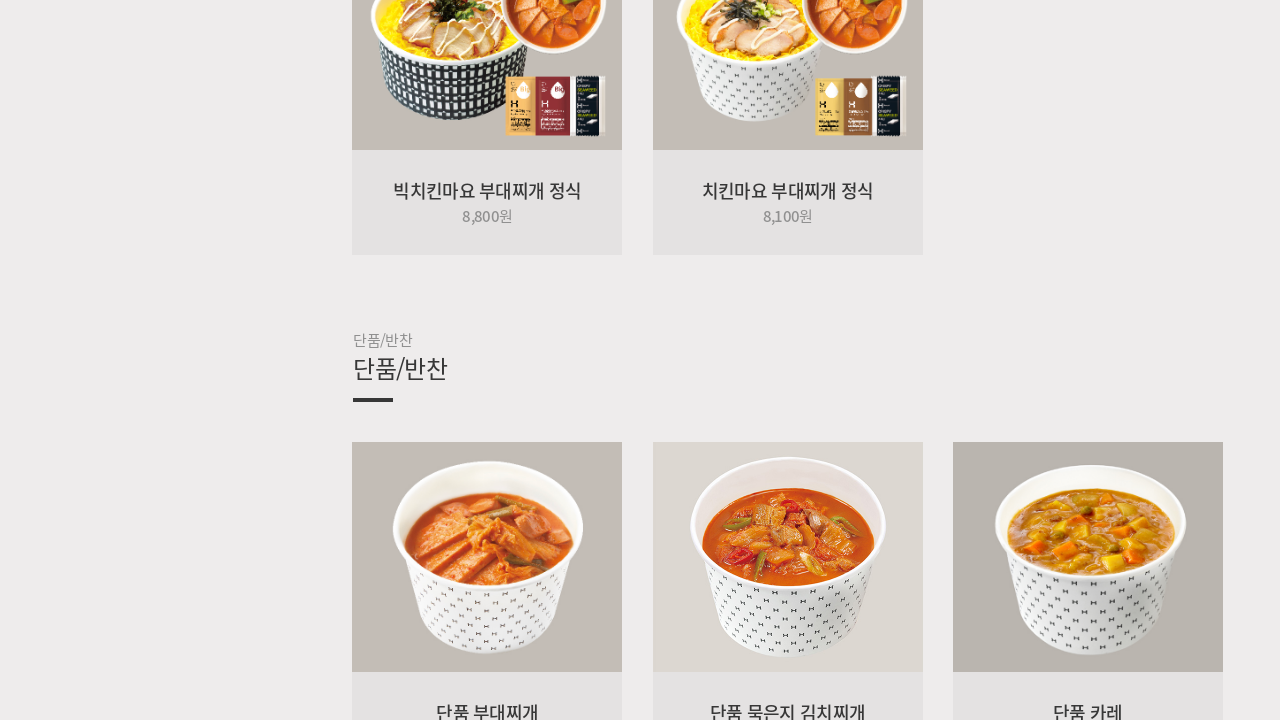

Clicked 'Load More' button (iteration 6) at (788, 360) on .c_05
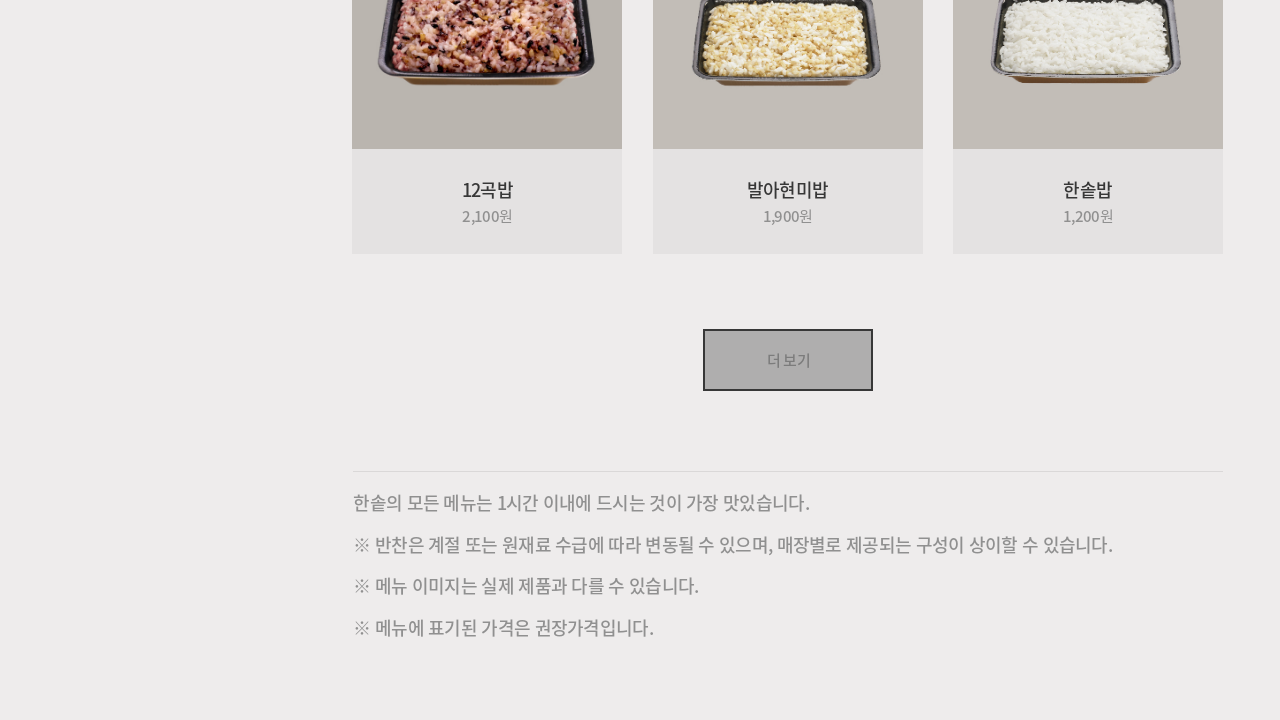

Waited 2 seconds for menu content to load
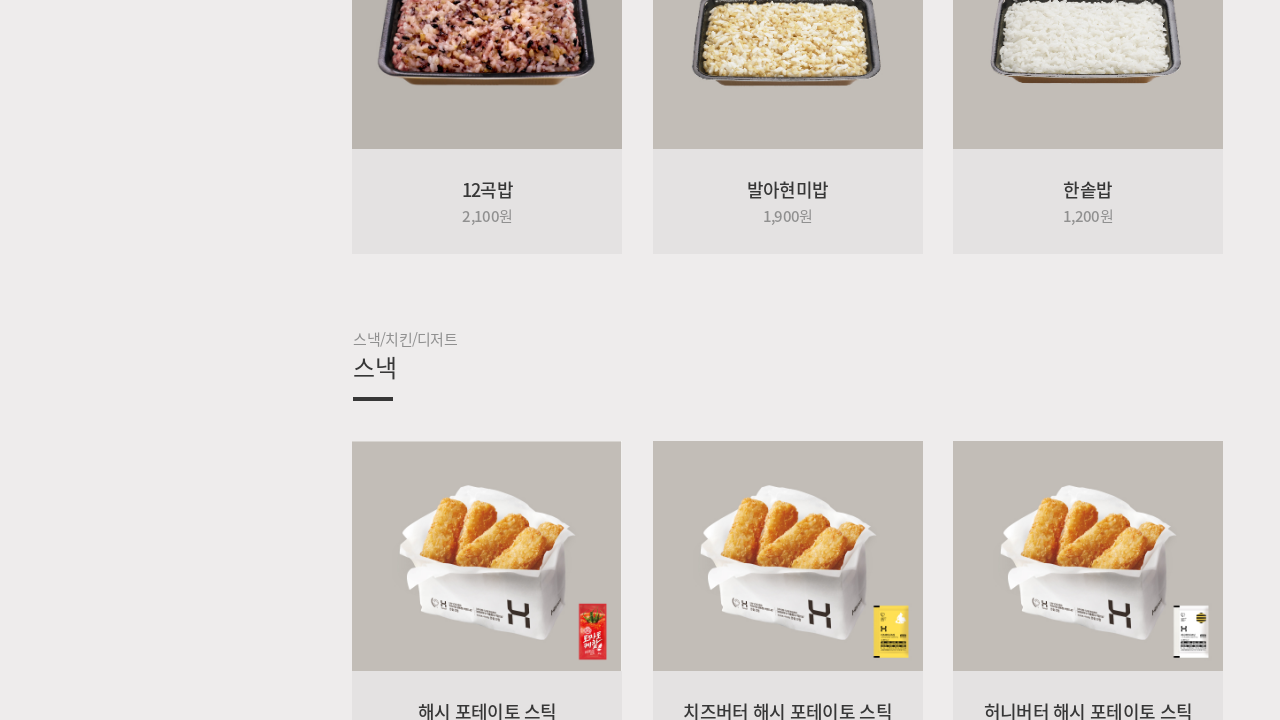

'Load More' button no longer visible after 6 clicks - stopped loading
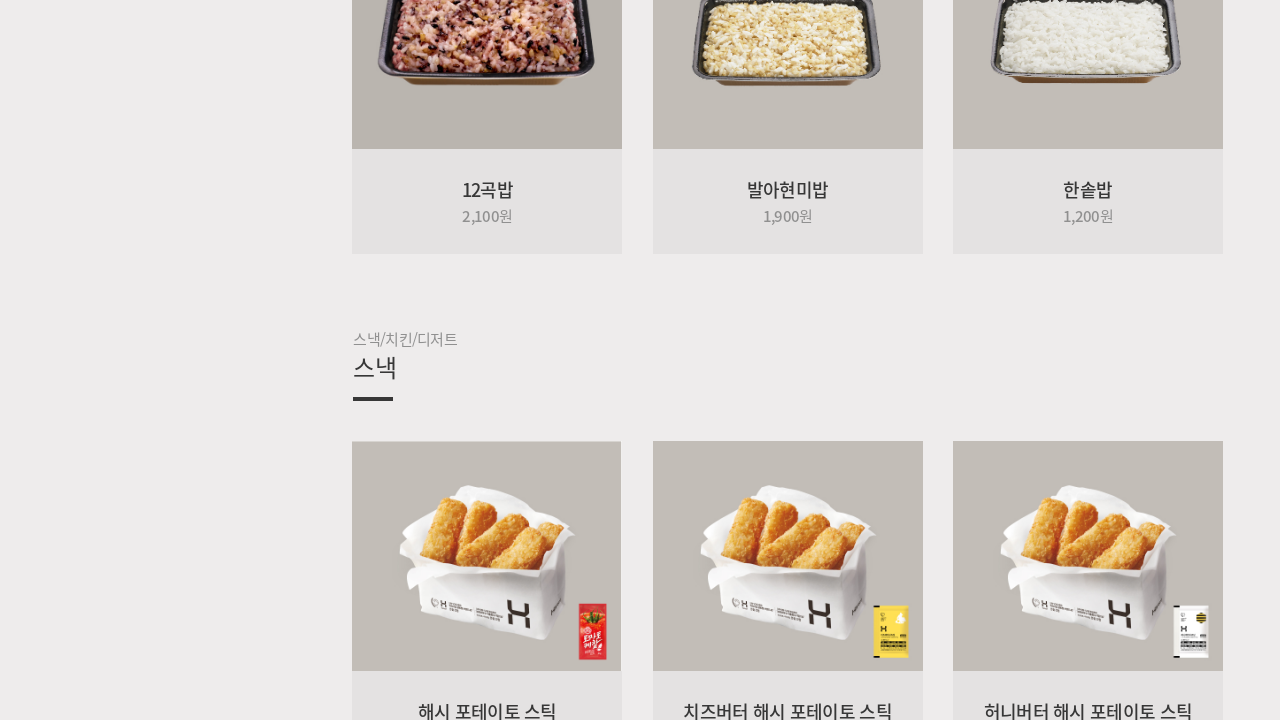

Waited for menu item titles to be fully loaded
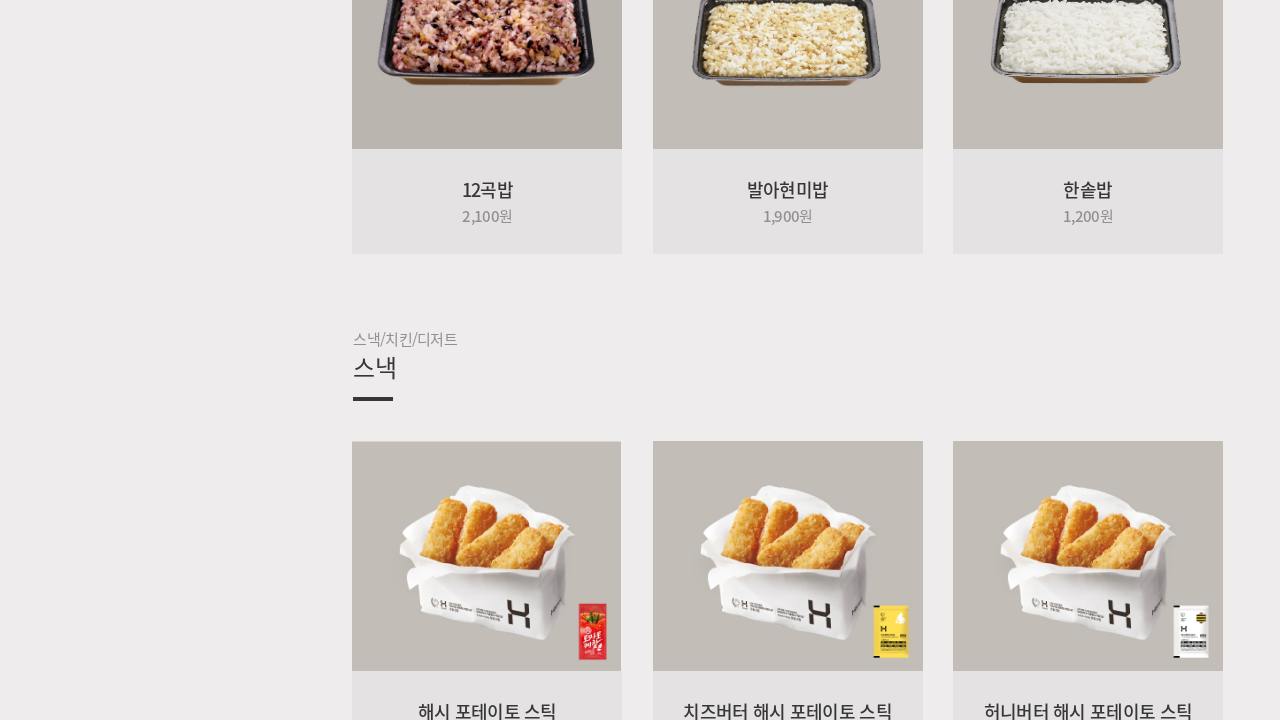

Waited for menu item prices to be fully loaded
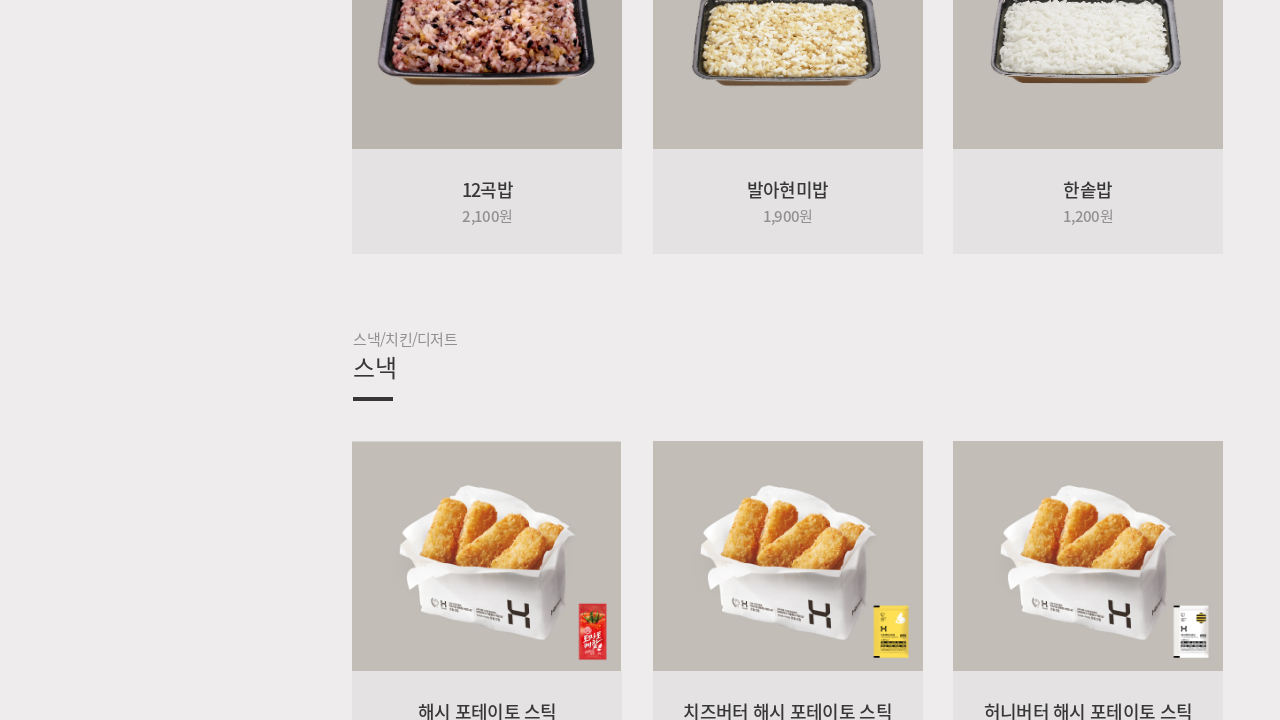

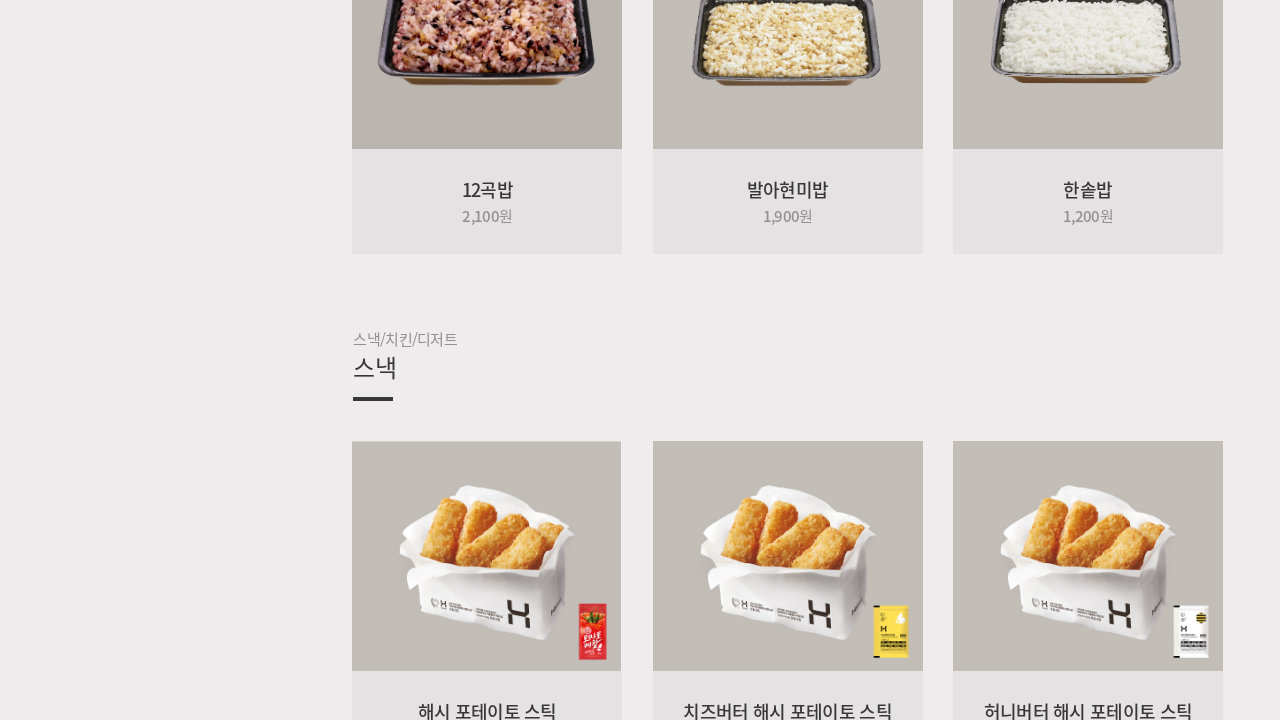